Verifies all main pages have proper heading structure where H1 appears before H2 on the page.

Starting URL: https://replainow.com/

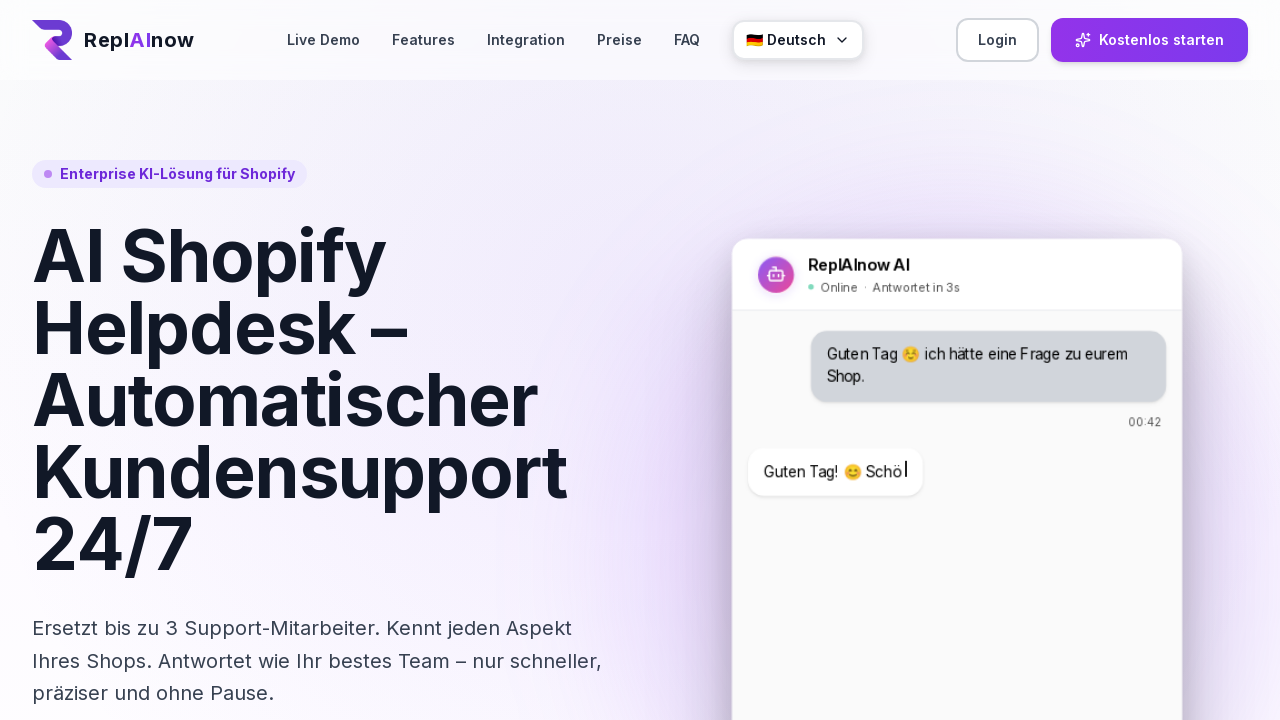

Located first H1 element on homepage
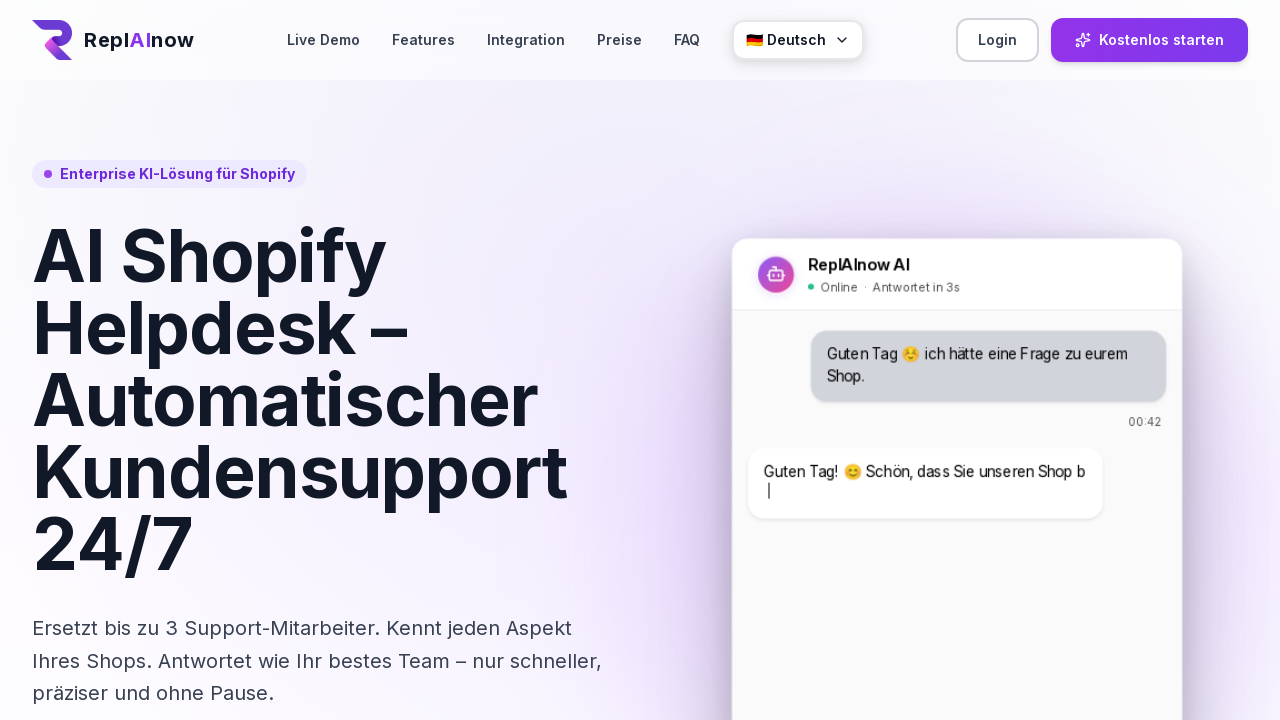

Located first H2 element on homepage
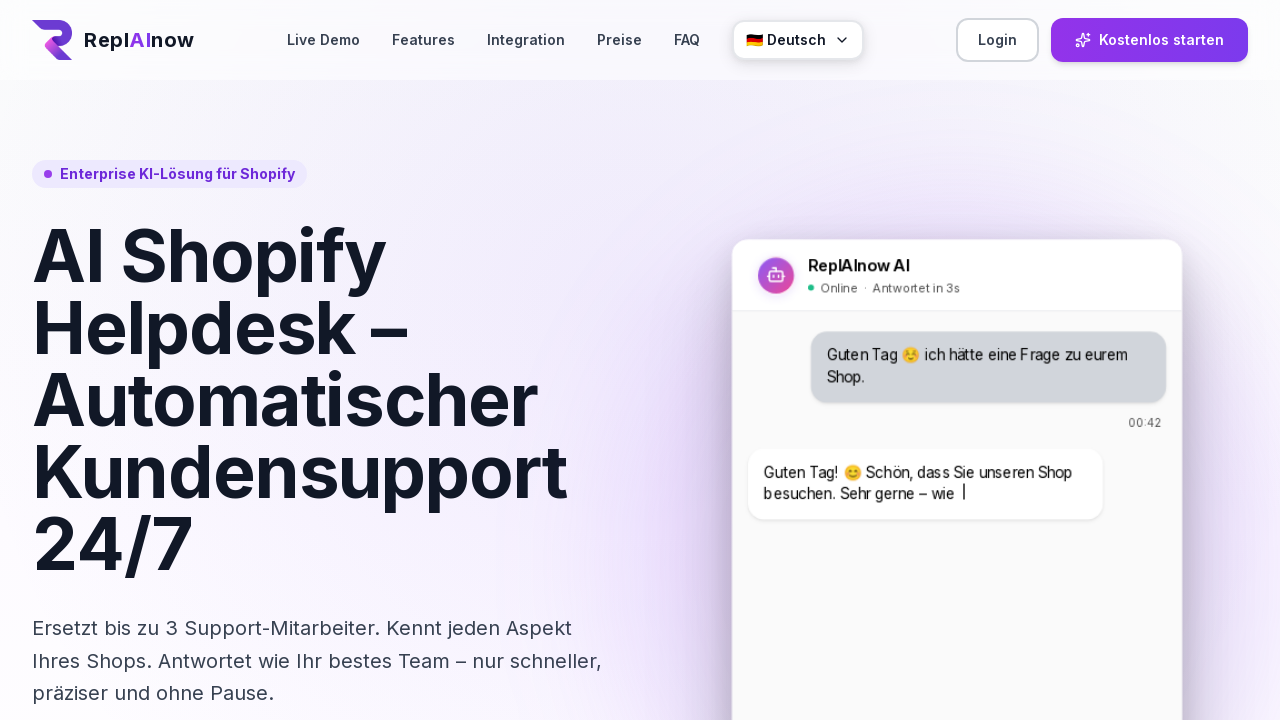

H2 element is visible on homepage
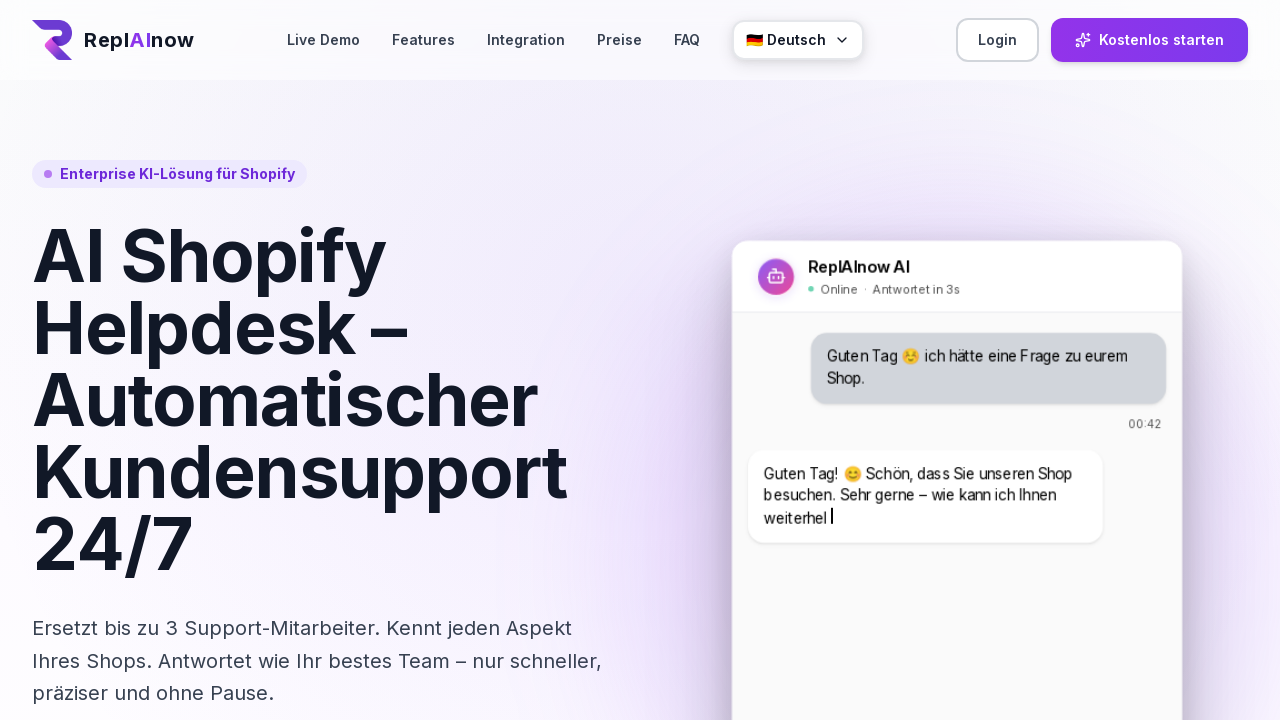

Retrieved H1 bounding box coordinates
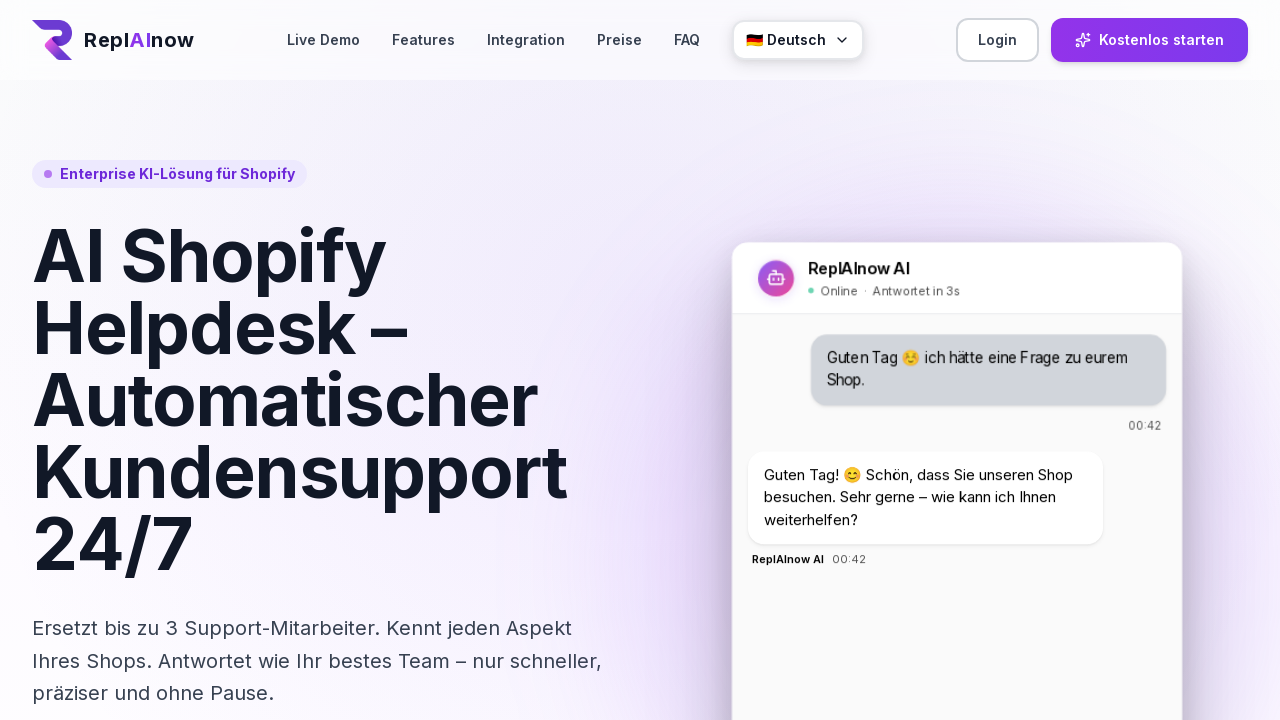

Retrieved H2 bounding box coordinates
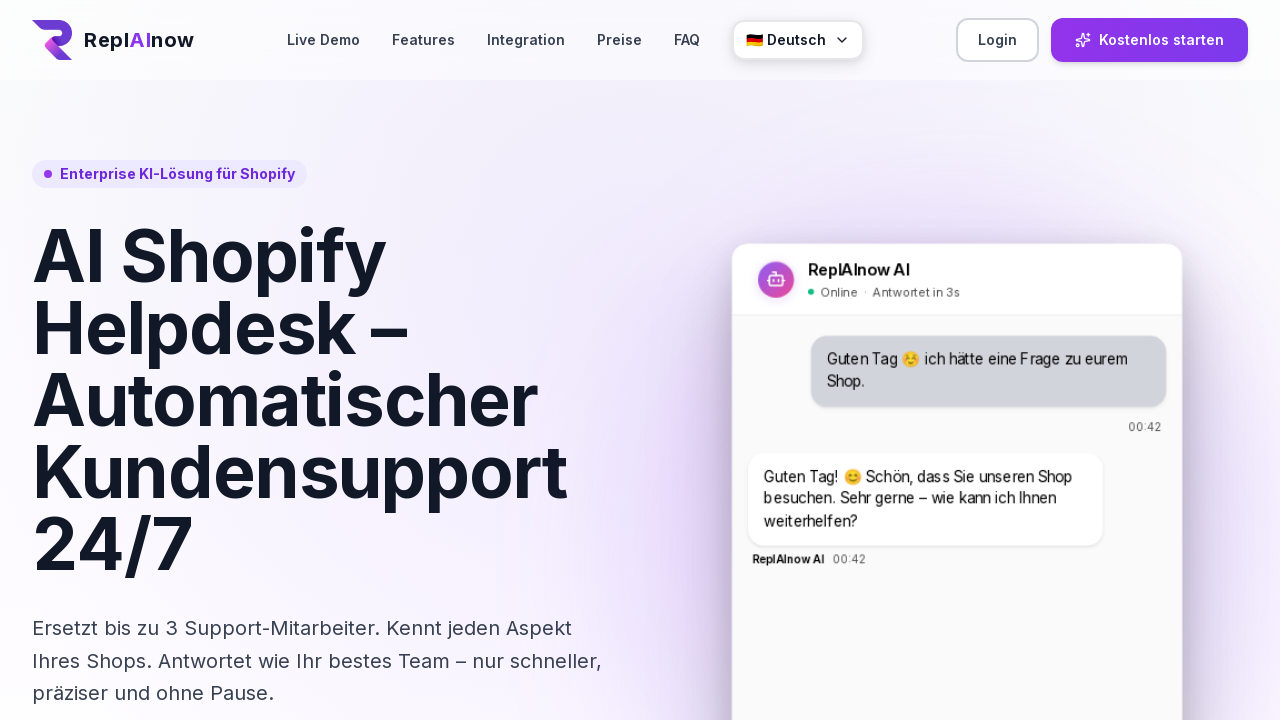

Verified H1 appears before H2 on homepage (H1 Y position is higher)
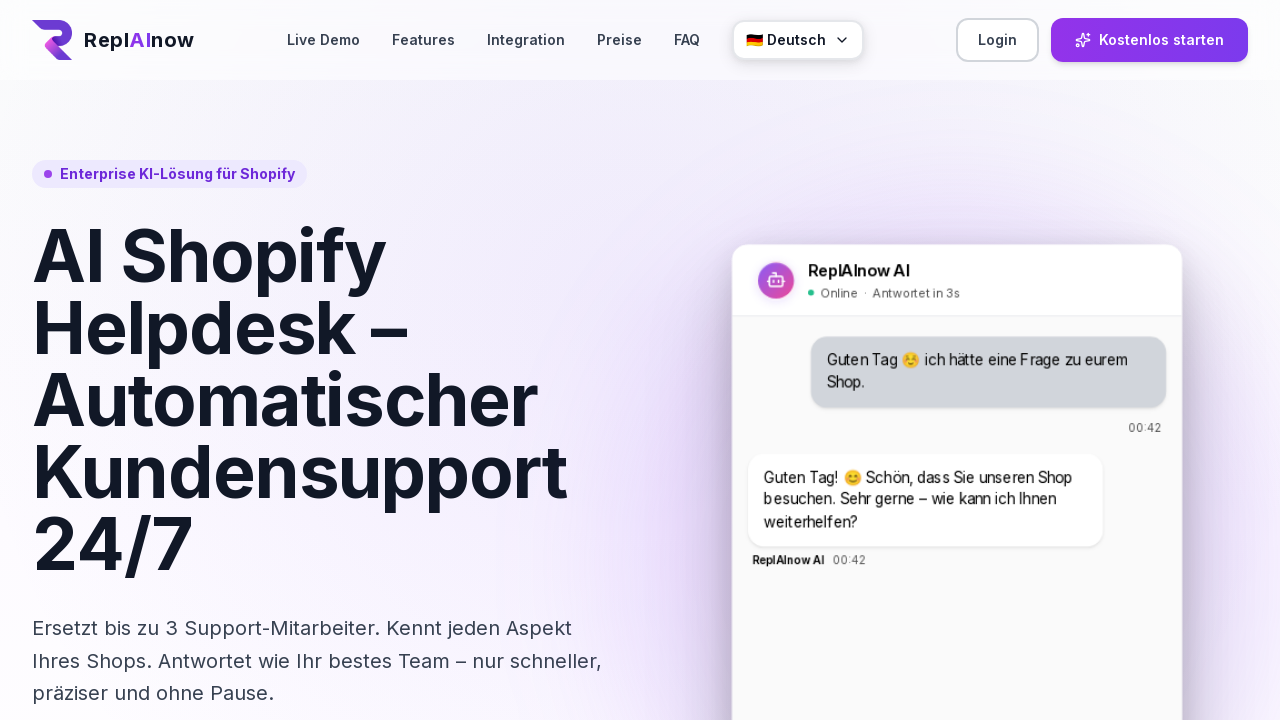

Navigated to AI Shopify Helpdesk page
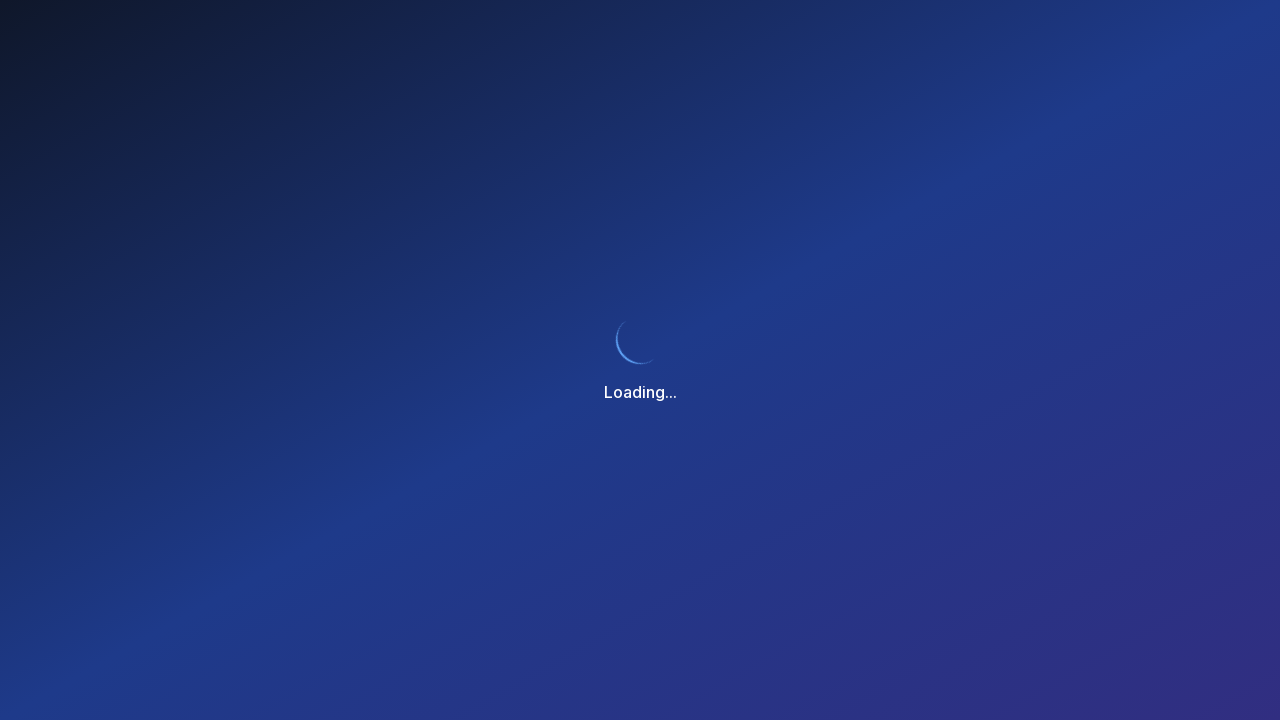

Located first H1 element on AI Shopify Helpdesk page
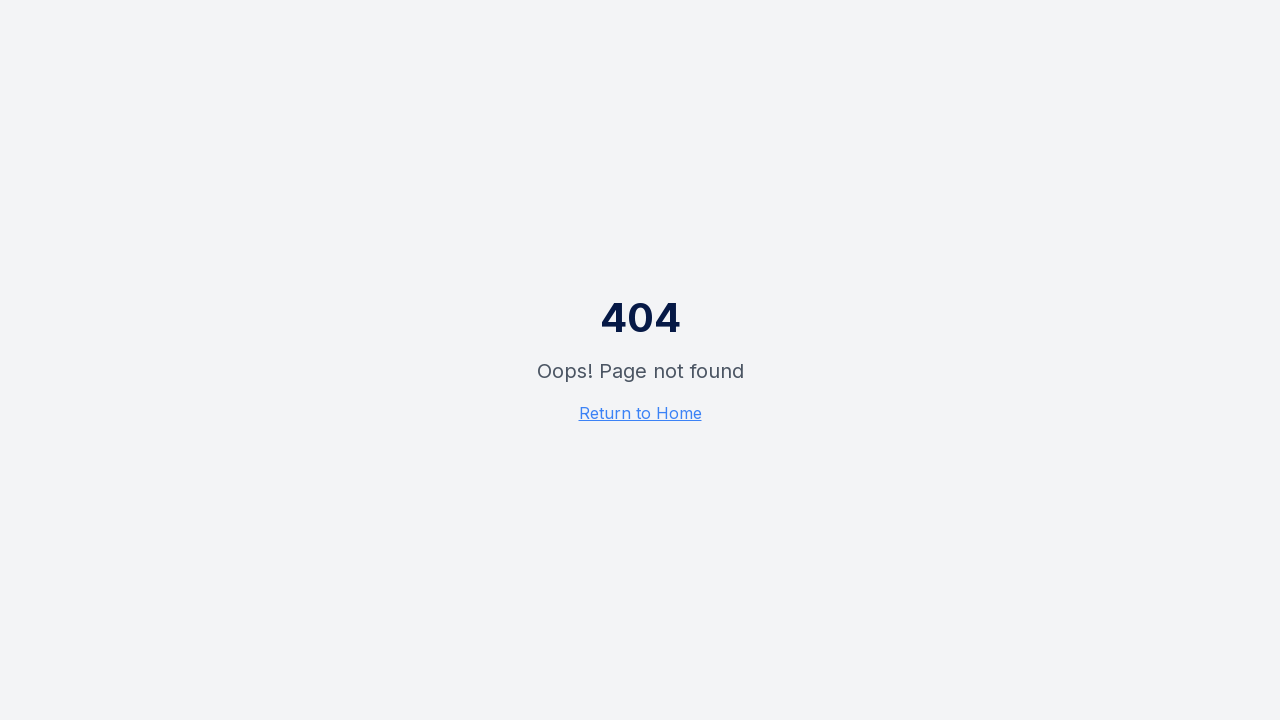

Located first H2 element on AI Shopify Helpdesk page
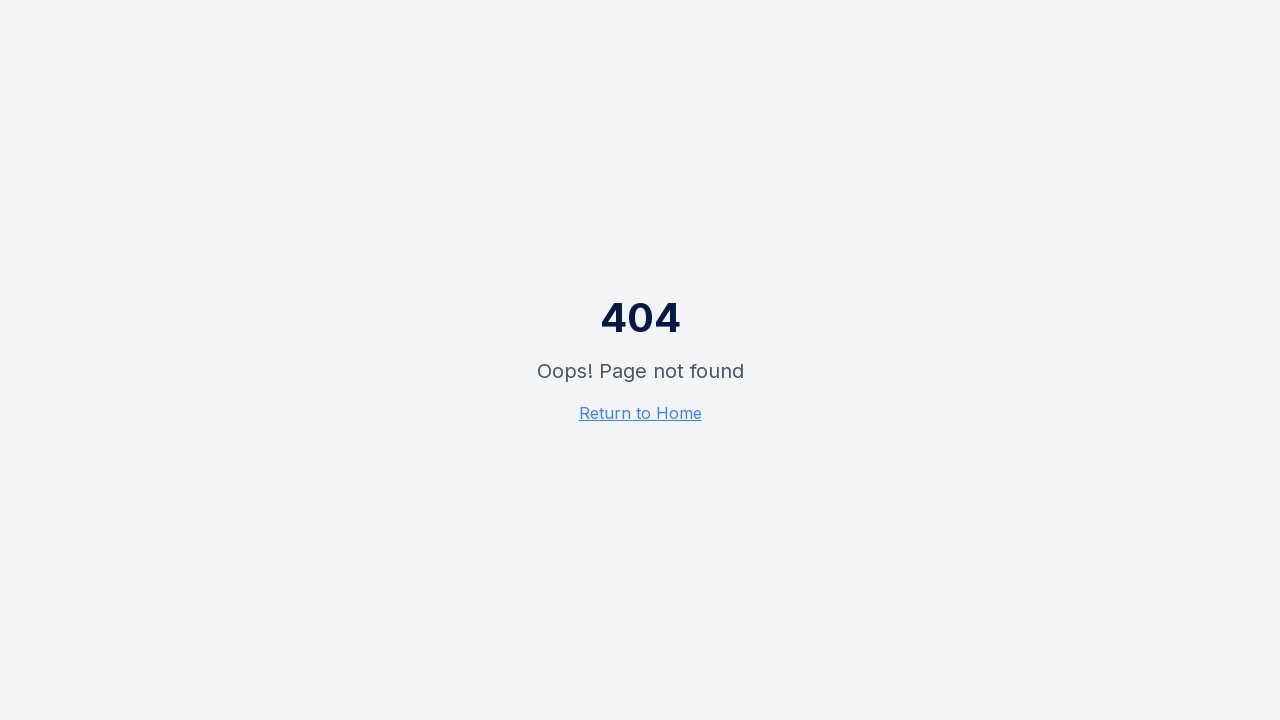

Navigated to Multilingual Support page
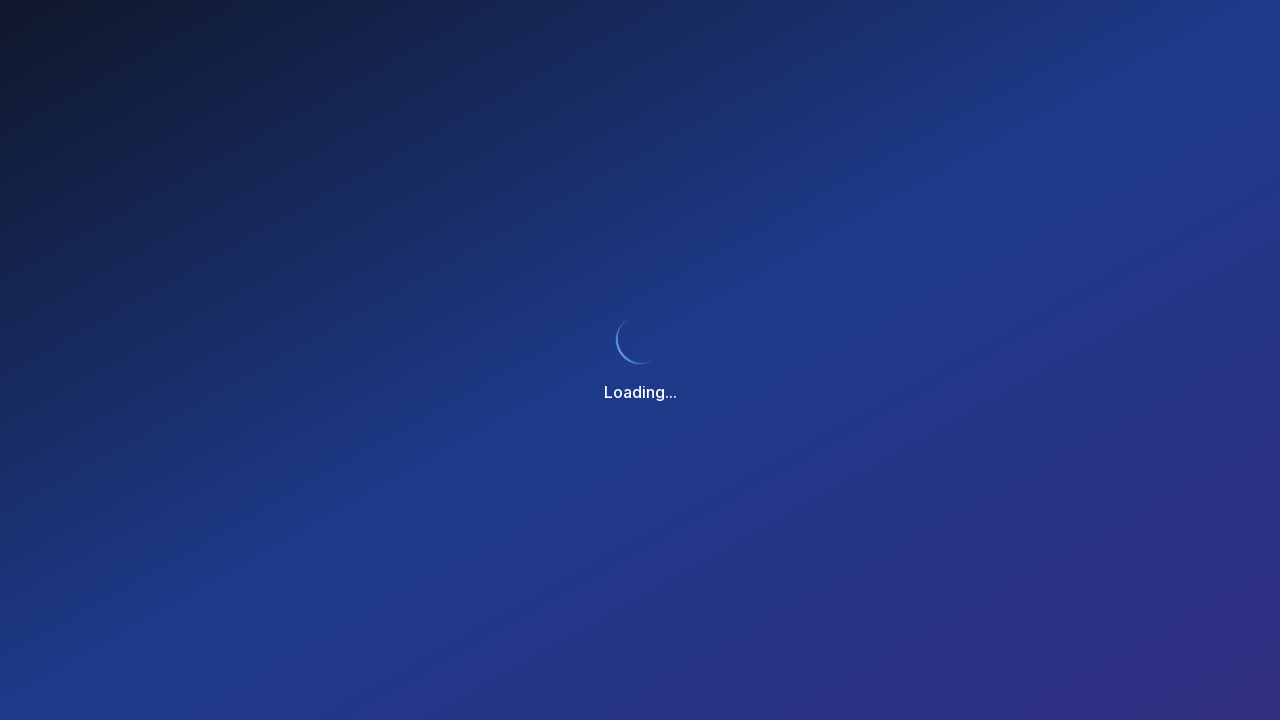

Located first H1 element on Multilingual Support page
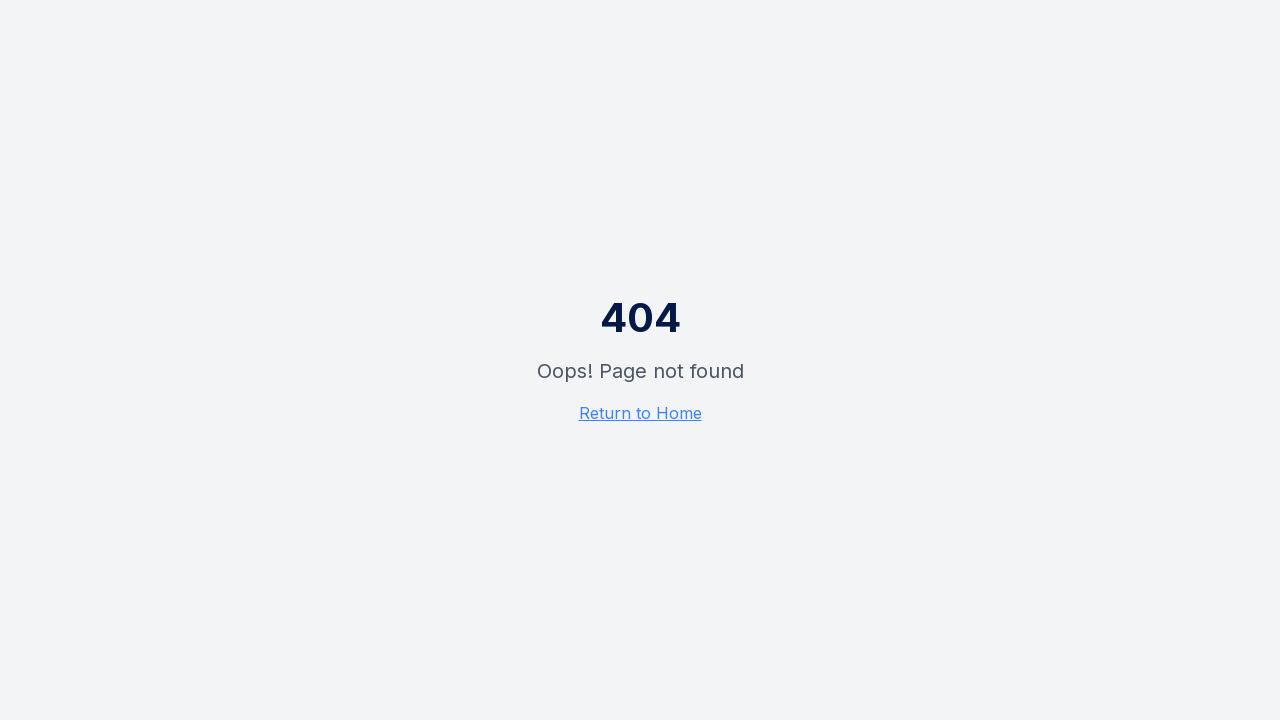

Located first H2 element on Multilingual Support page
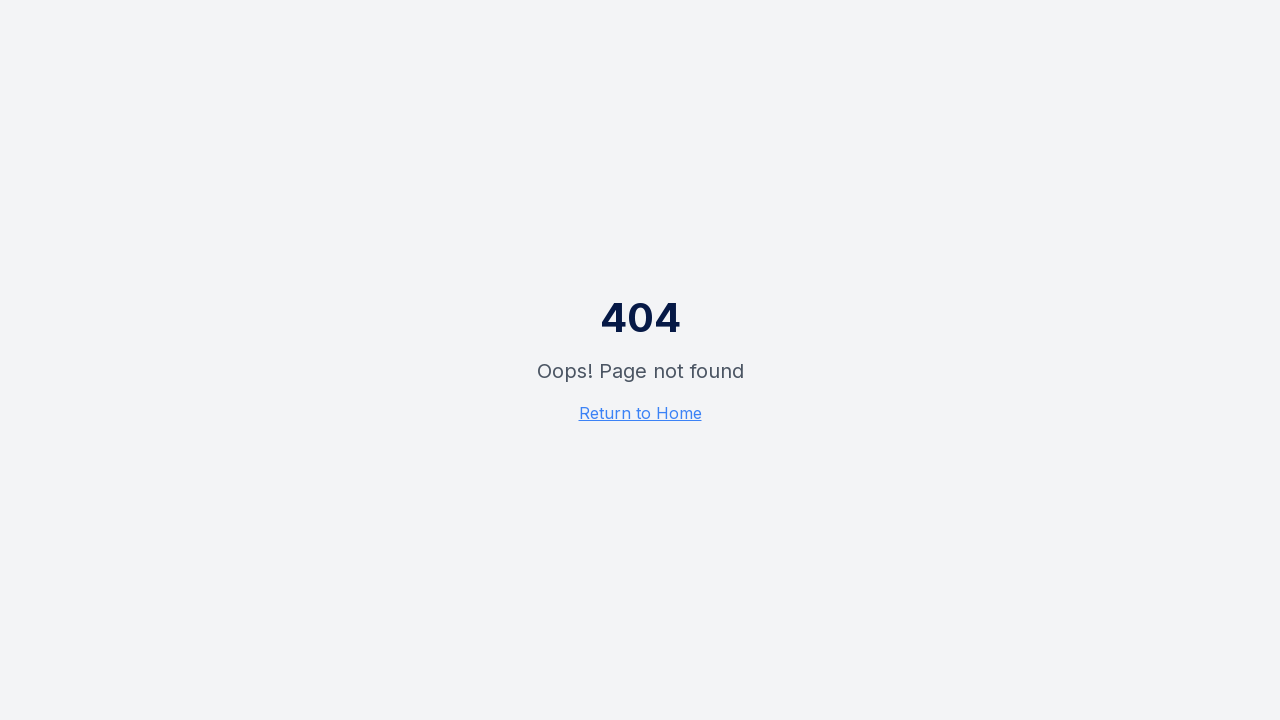

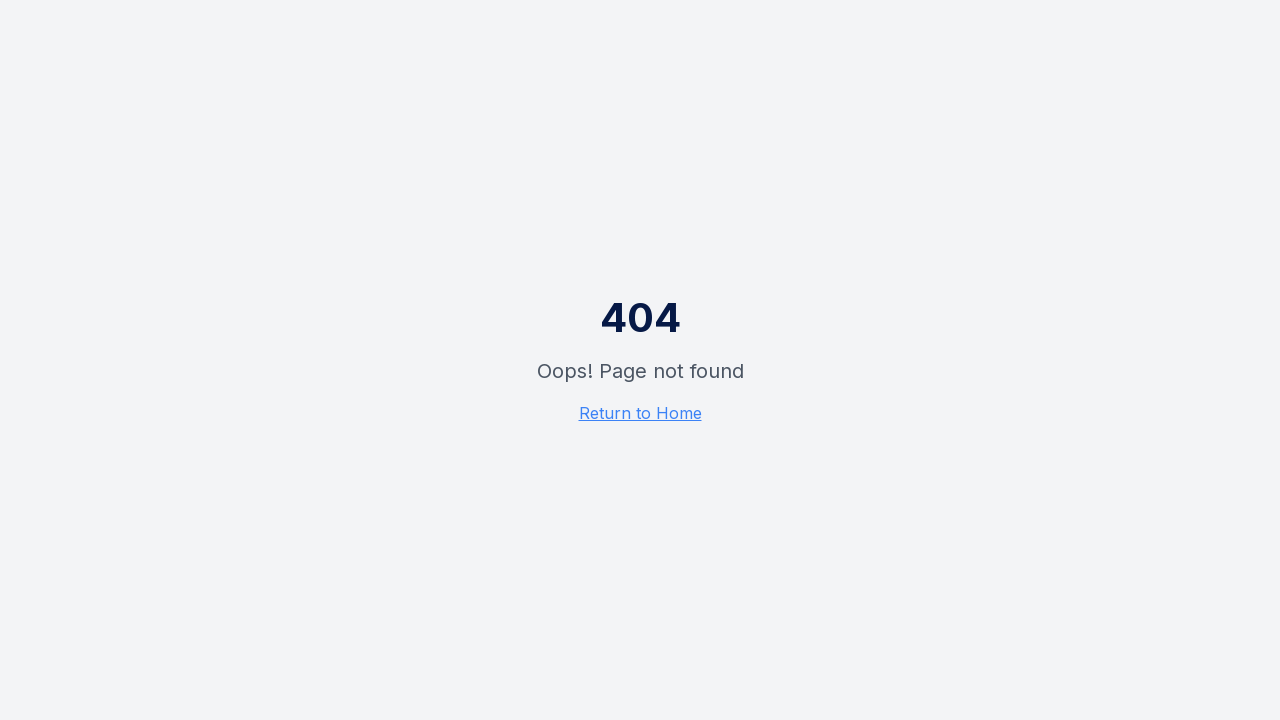